Tests the forgot password functionality by clicking the reset password link and verifying the reset password heading is displayed on the page.

Starting URL: https://beta.docuport.app

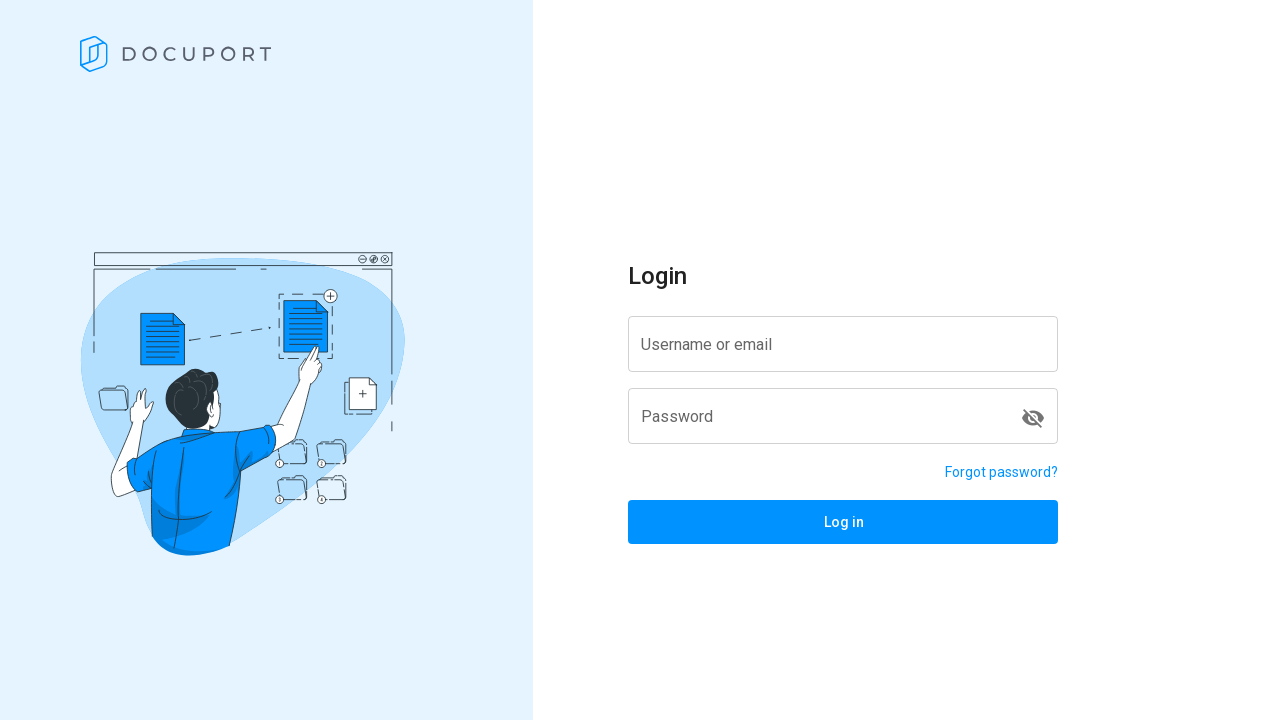

Clicked on the forget password link at (1002, 472) on a[href='/reset-password']
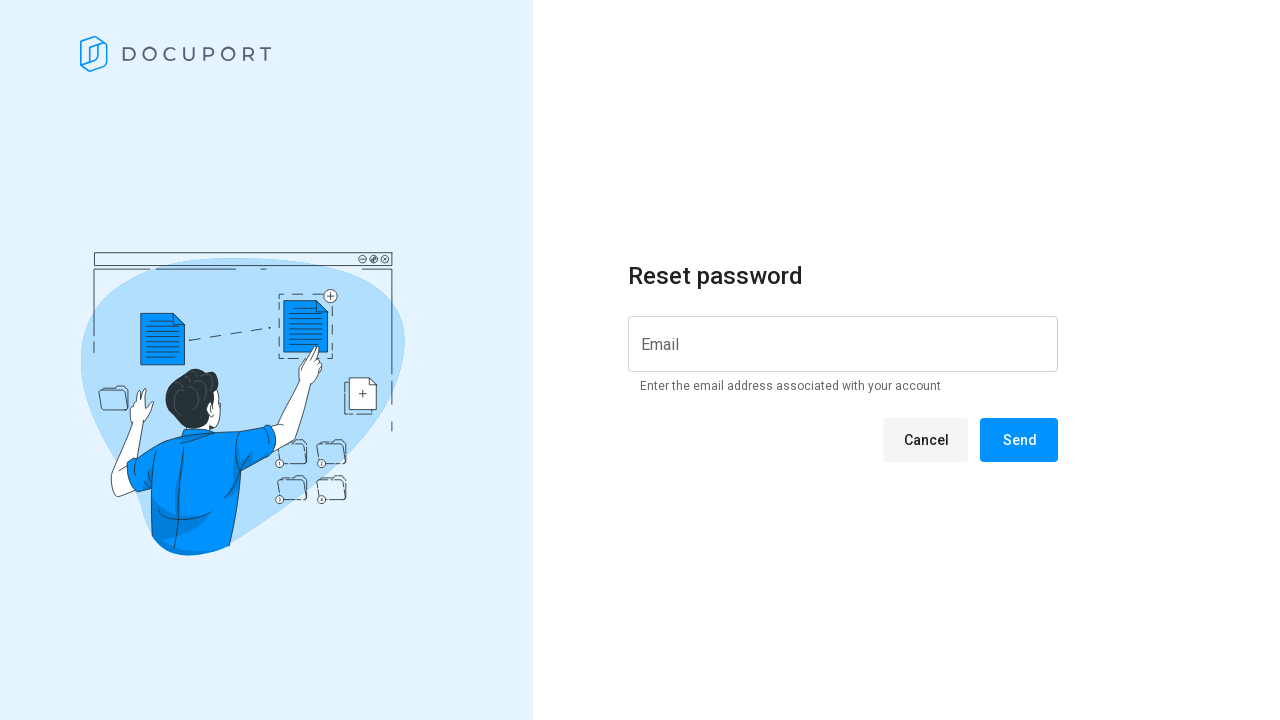

Located the reset password heading element
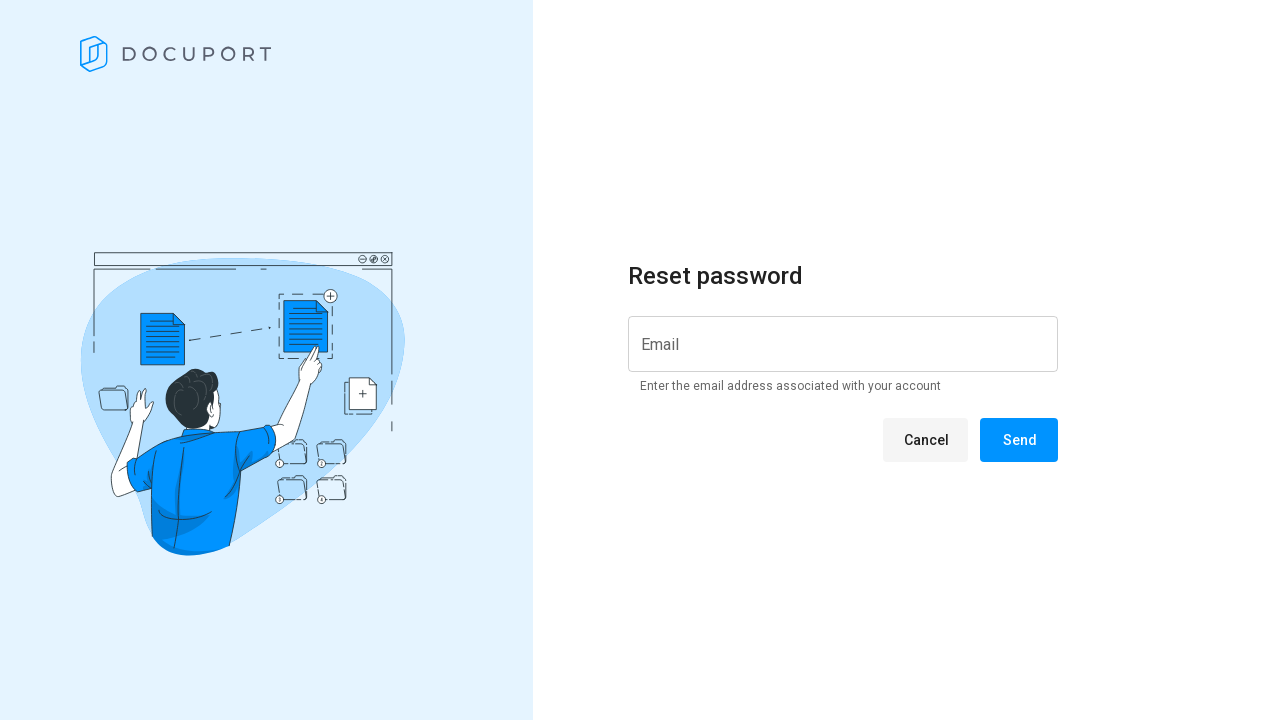

Reset password heading is now visible on the page
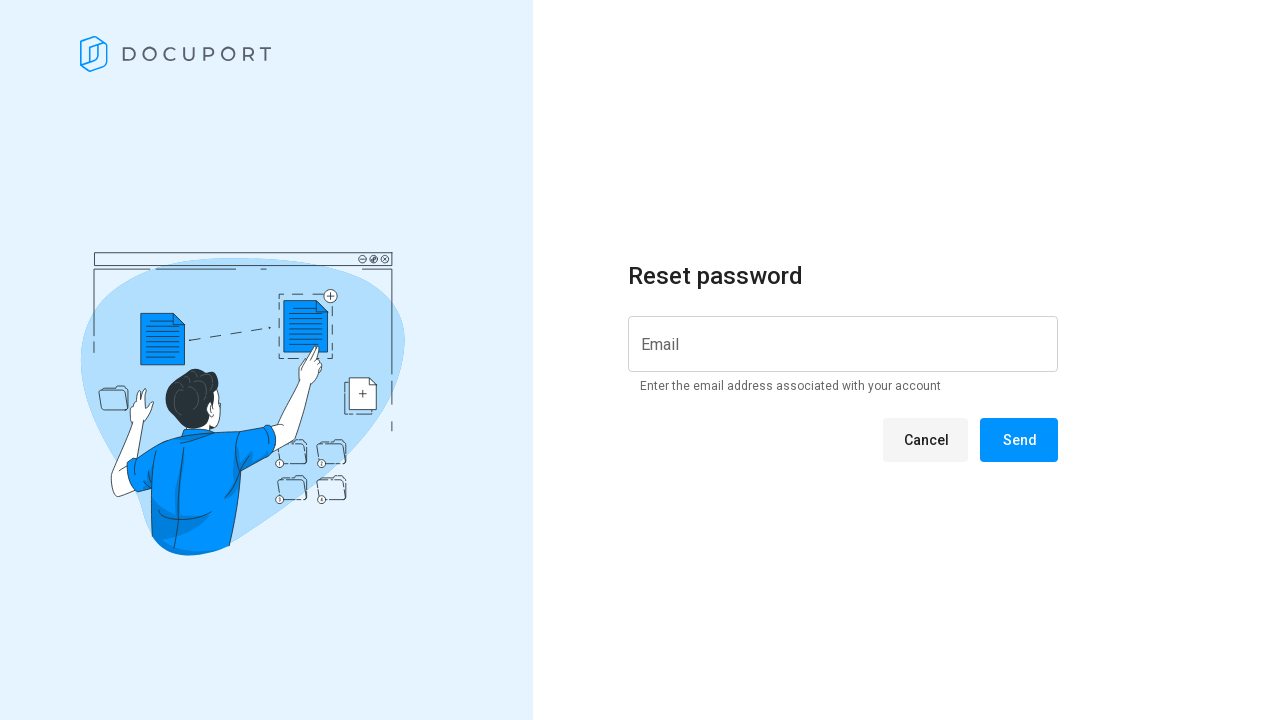

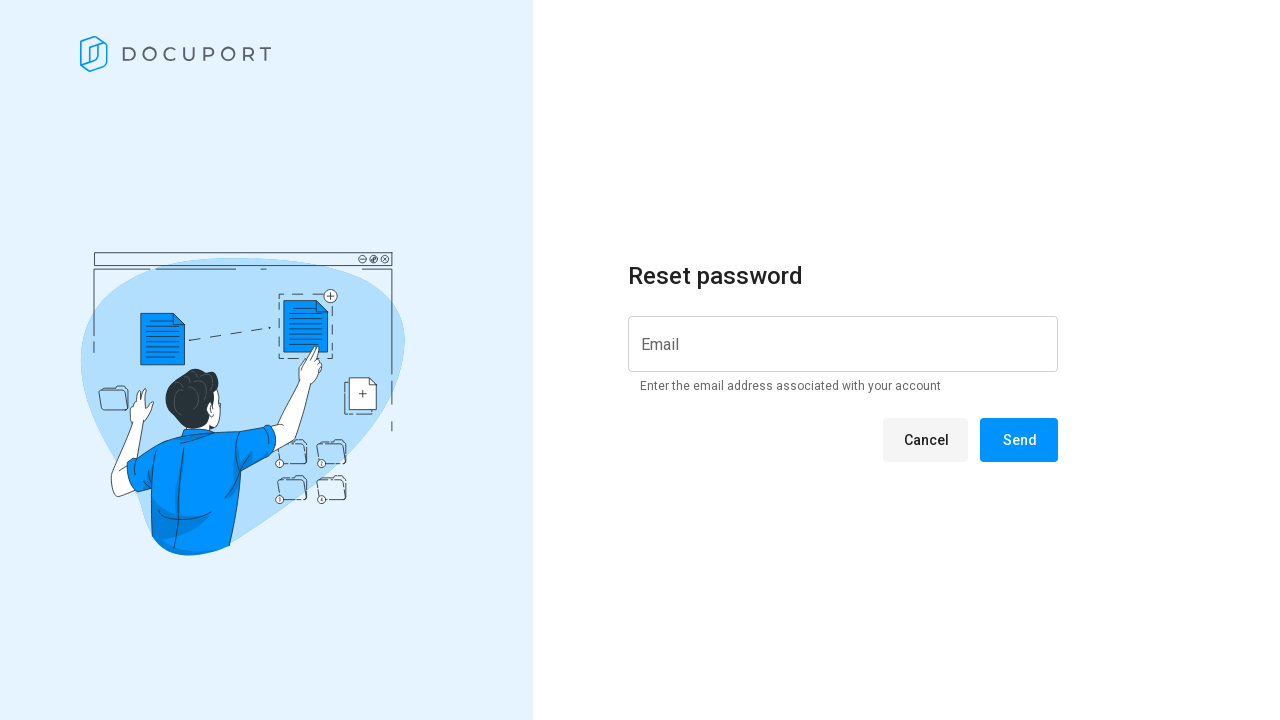